Tests accordion functionality by repeatedly clicking on accordion sections to expand and collapse them

Starting URL: https://automationtesting.co.uk/accordion.html

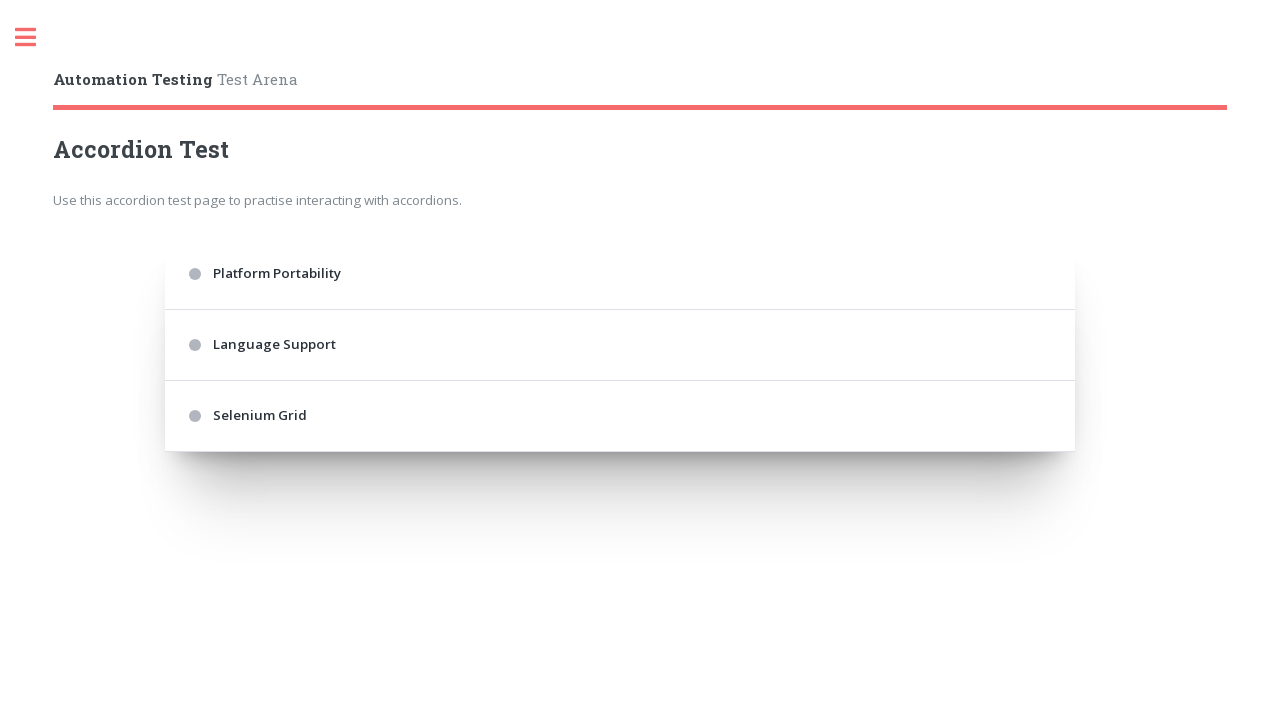

Navigated to accordion test page
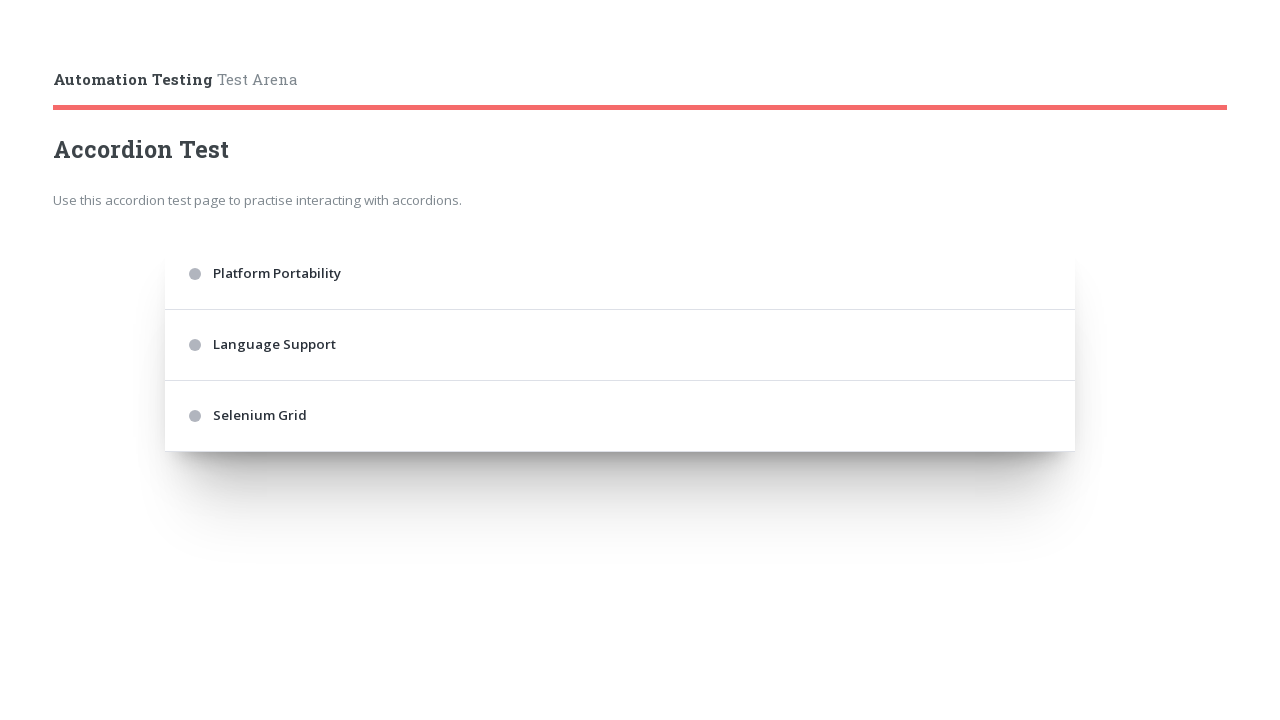

Clicked first accordion section at (620, 274) on .accordion > div:nth-of-type(1)
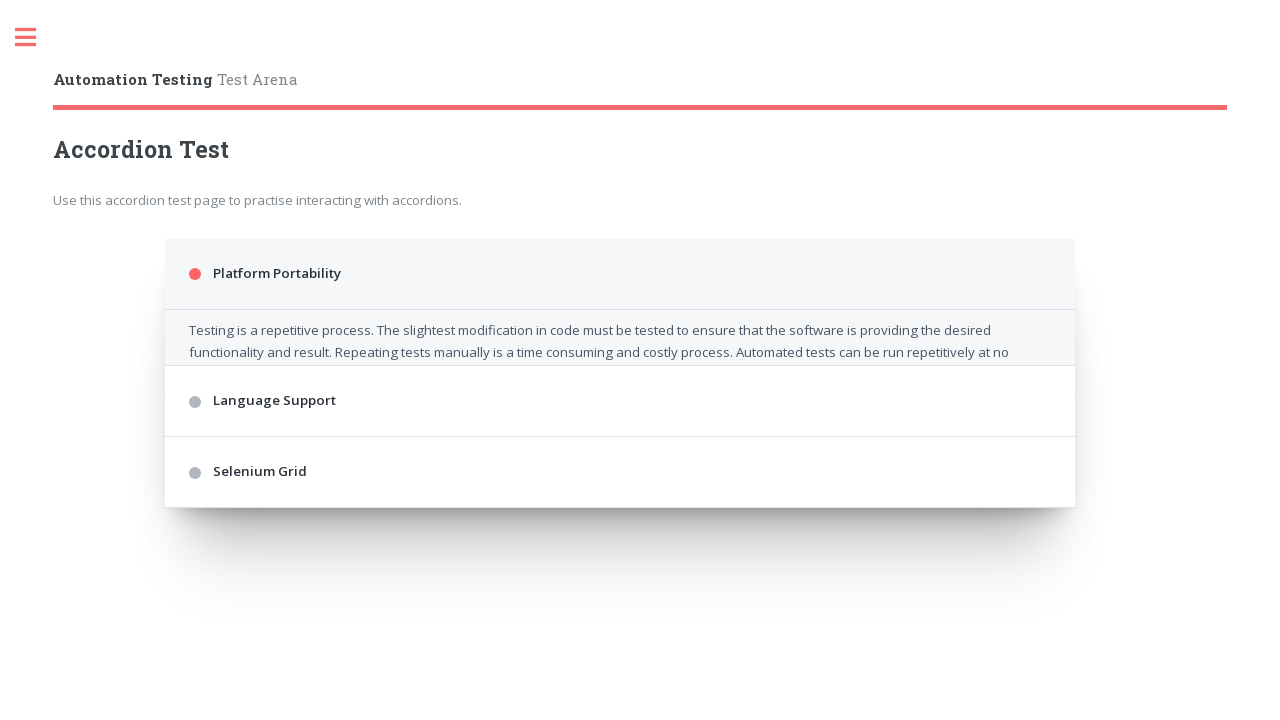

Clicked third accordion section at (620, 482) on .accordion > div:nth-of-type(3)
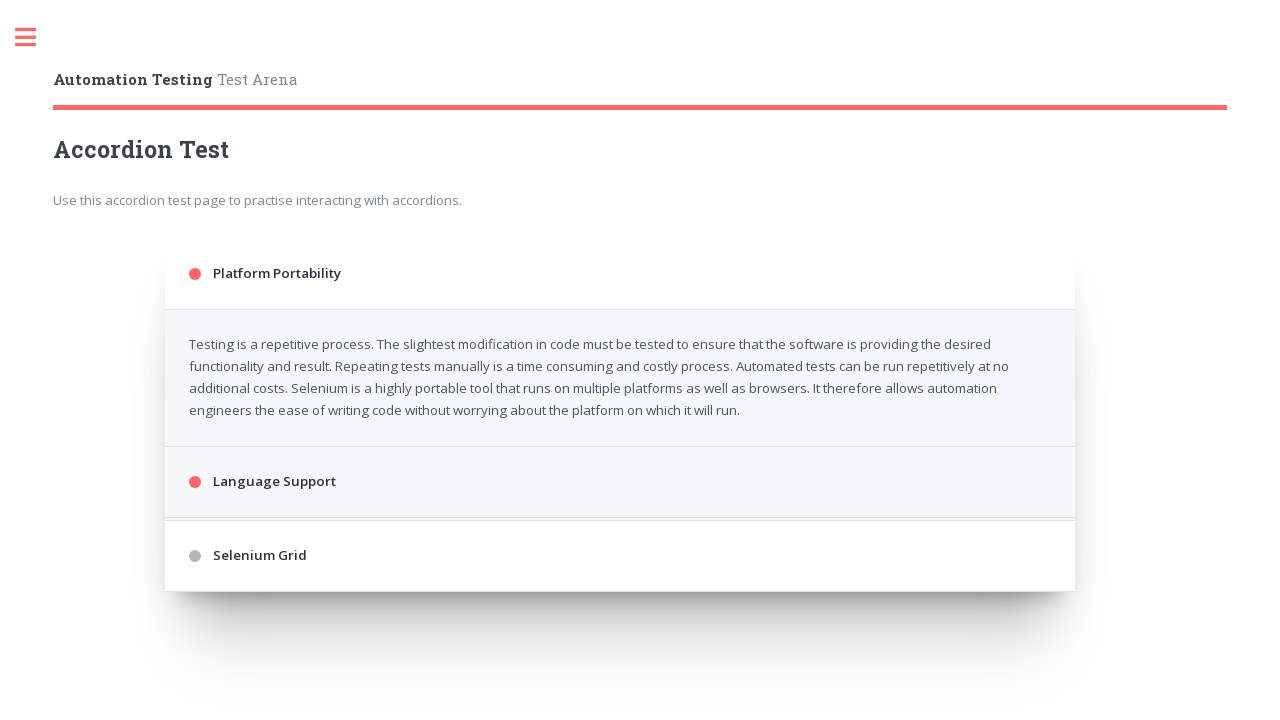

Clicked fifth accordion section at (620, 668) on .accordion > div:nth-of-type(5)
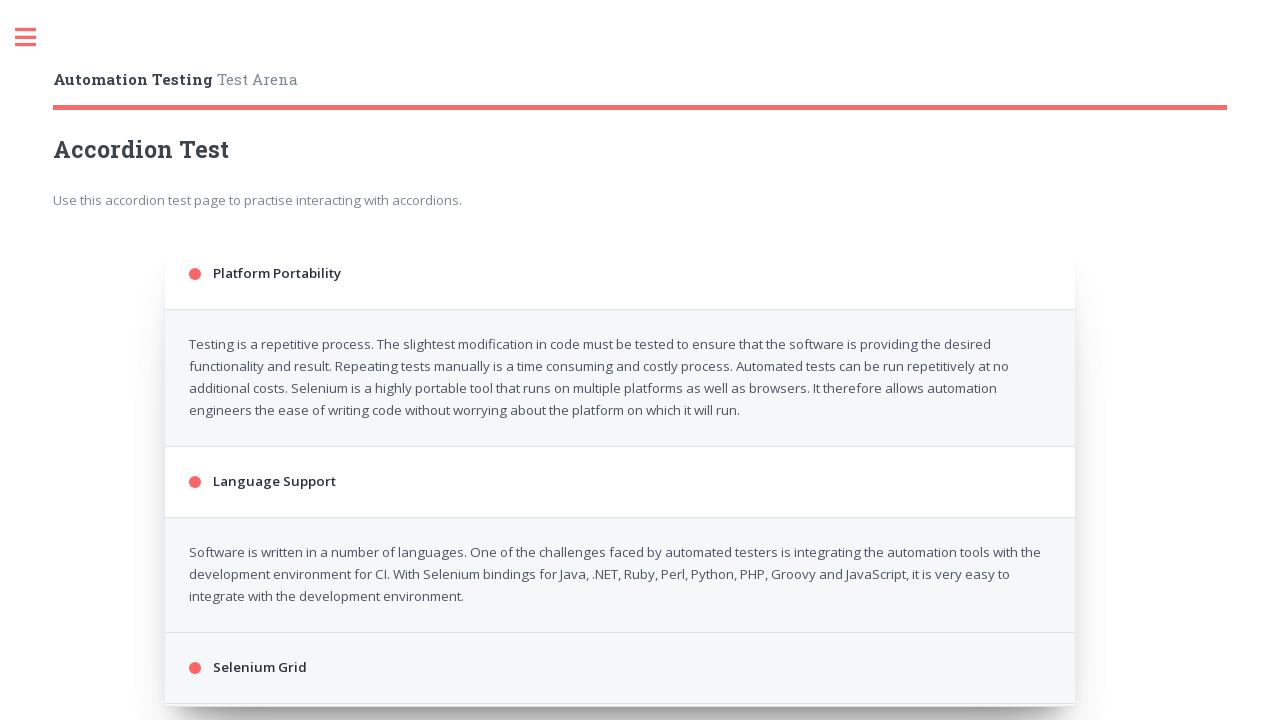

Clicked first accordion section at (620, 274) on .accordion > div:nth-of-type(1)
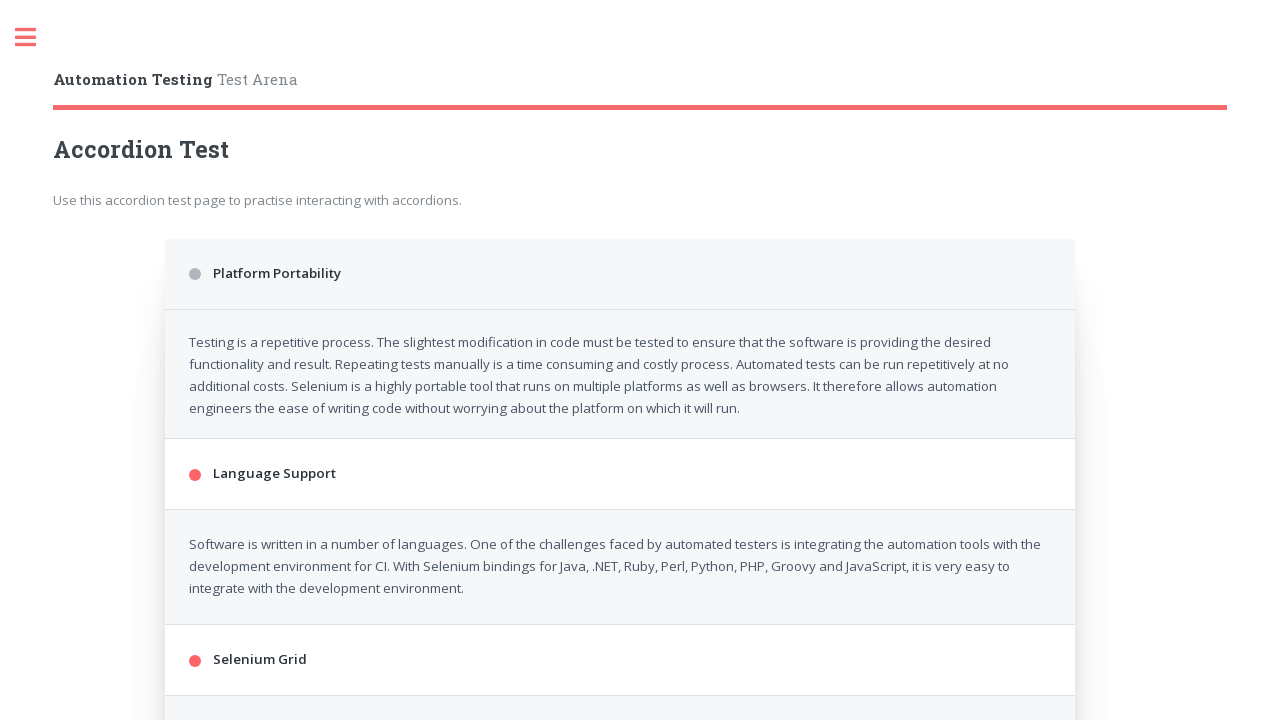

Clicked third accordion section at (620, 345) on .accordion > div:nth-of-type(3)
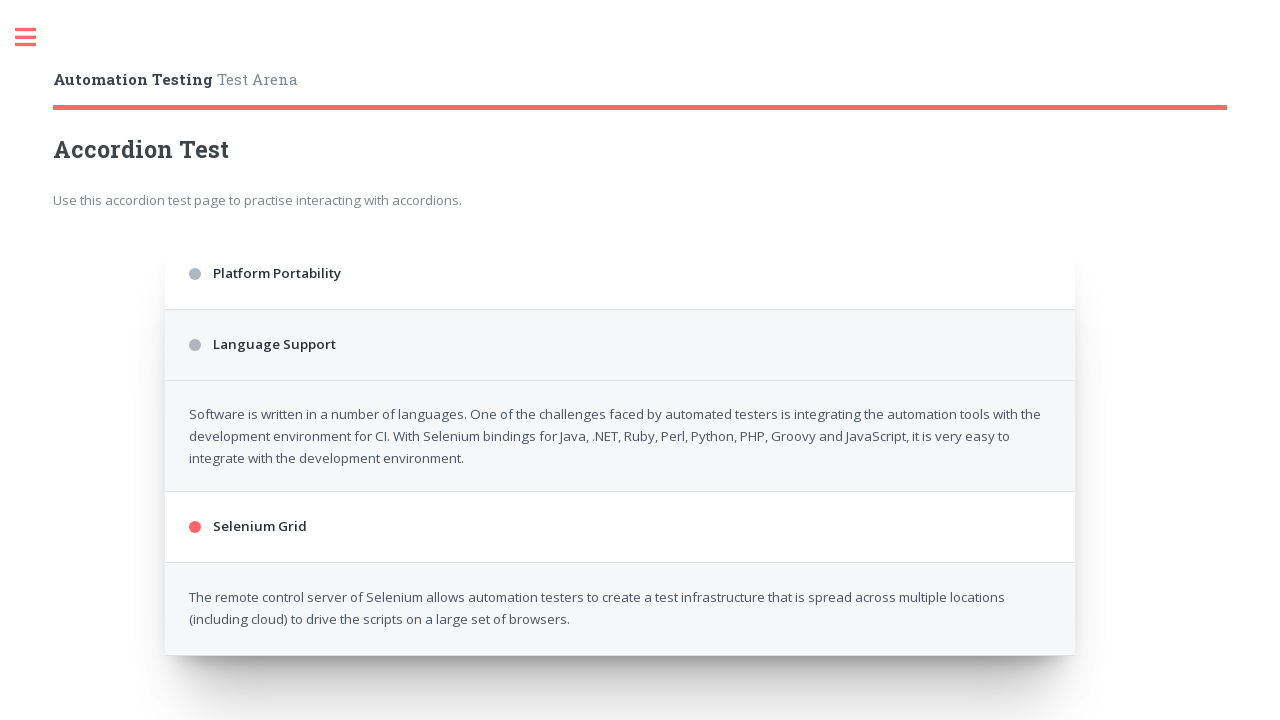

Clicked fifth accordion section at (620, 416) on .accordion > div:nth-of-type(5)
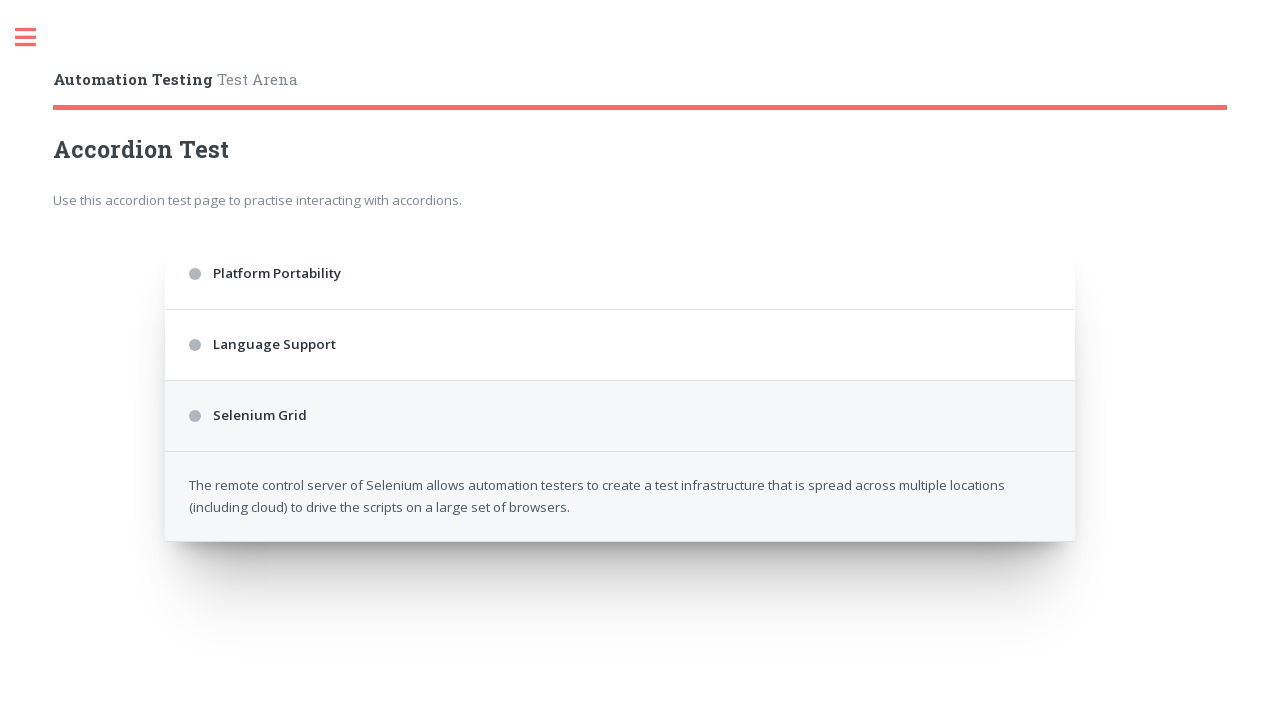

Clicked first accordion section at (620, 274) on .accordion > div:nth-of-type(1)
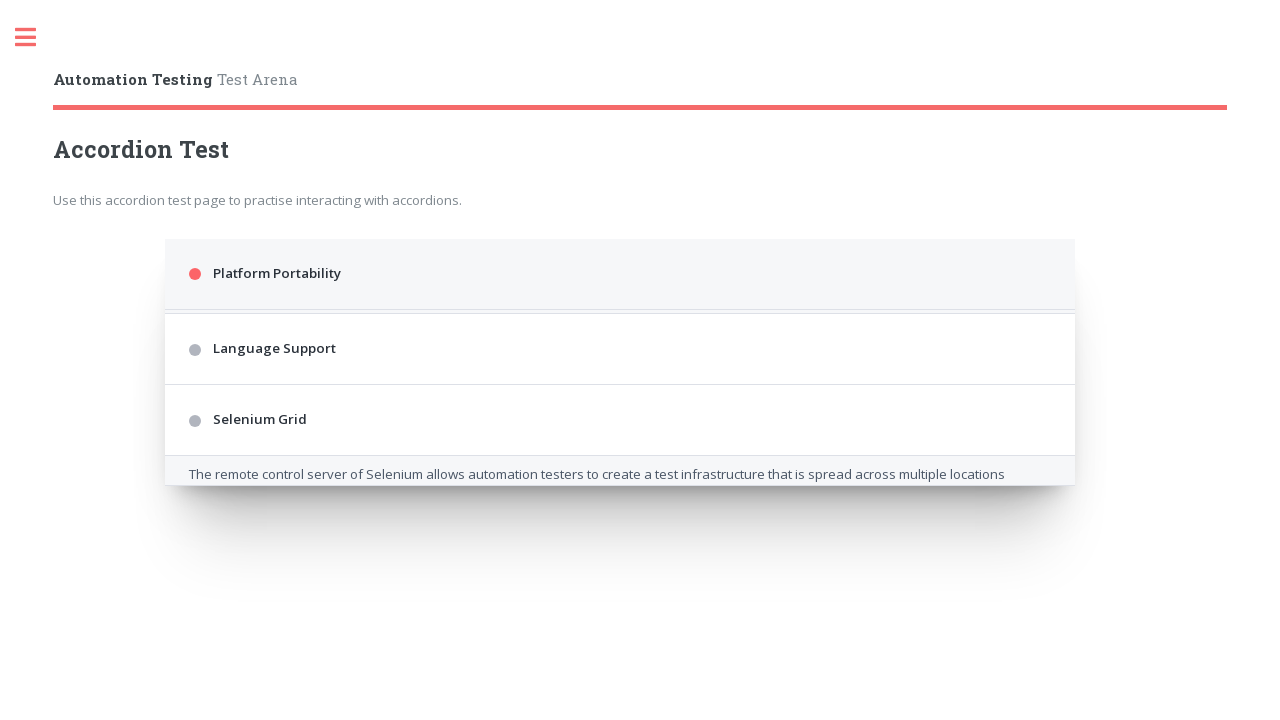

Clicked third accordion section at (620, 482) on .accordion > div:nth-of-type(3)
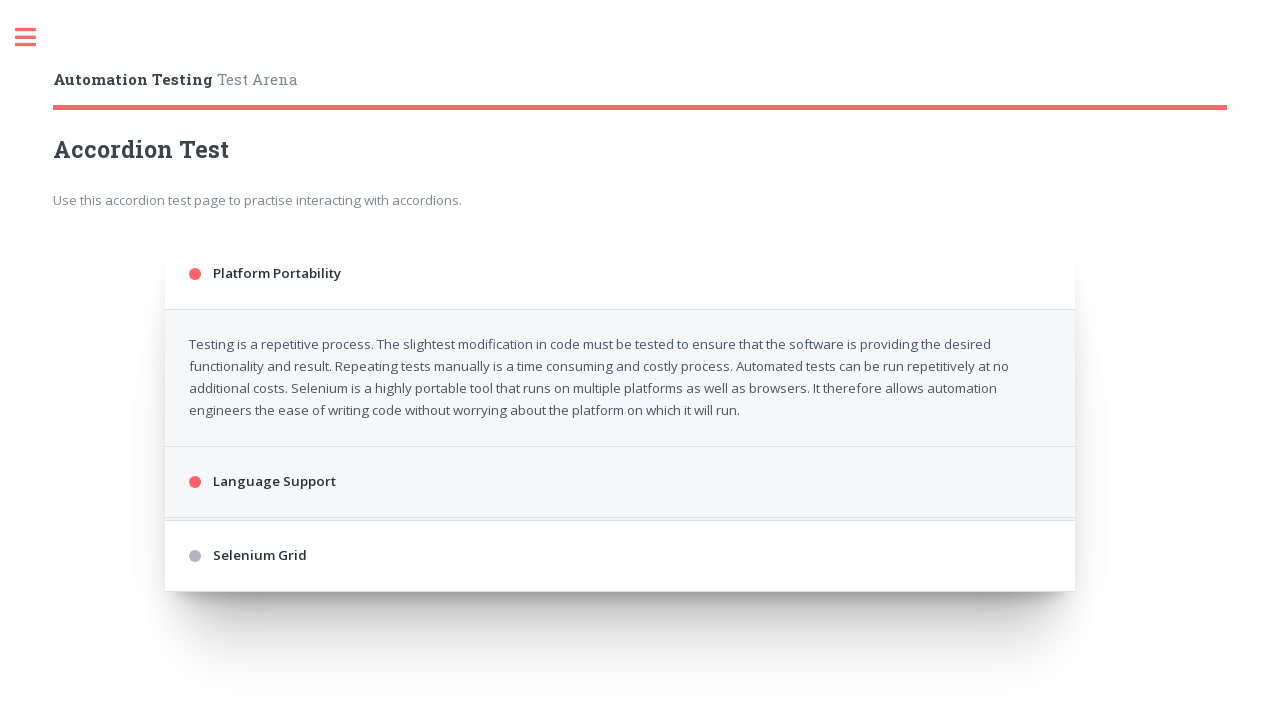

Clicked fifth accordion section at (620, 668) on .accordion > div:nth-of-type(5)
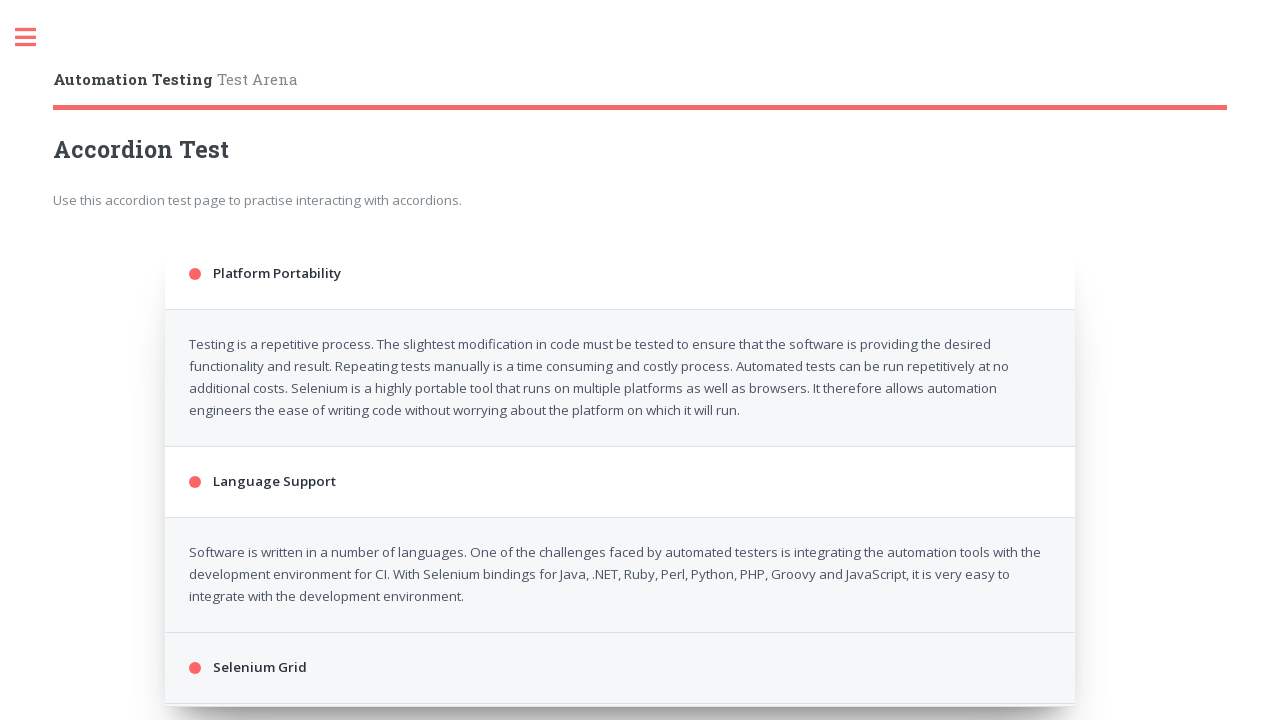

Clicked first accordion section at (620, 274) on .accordion > div:nth-of-type(1)
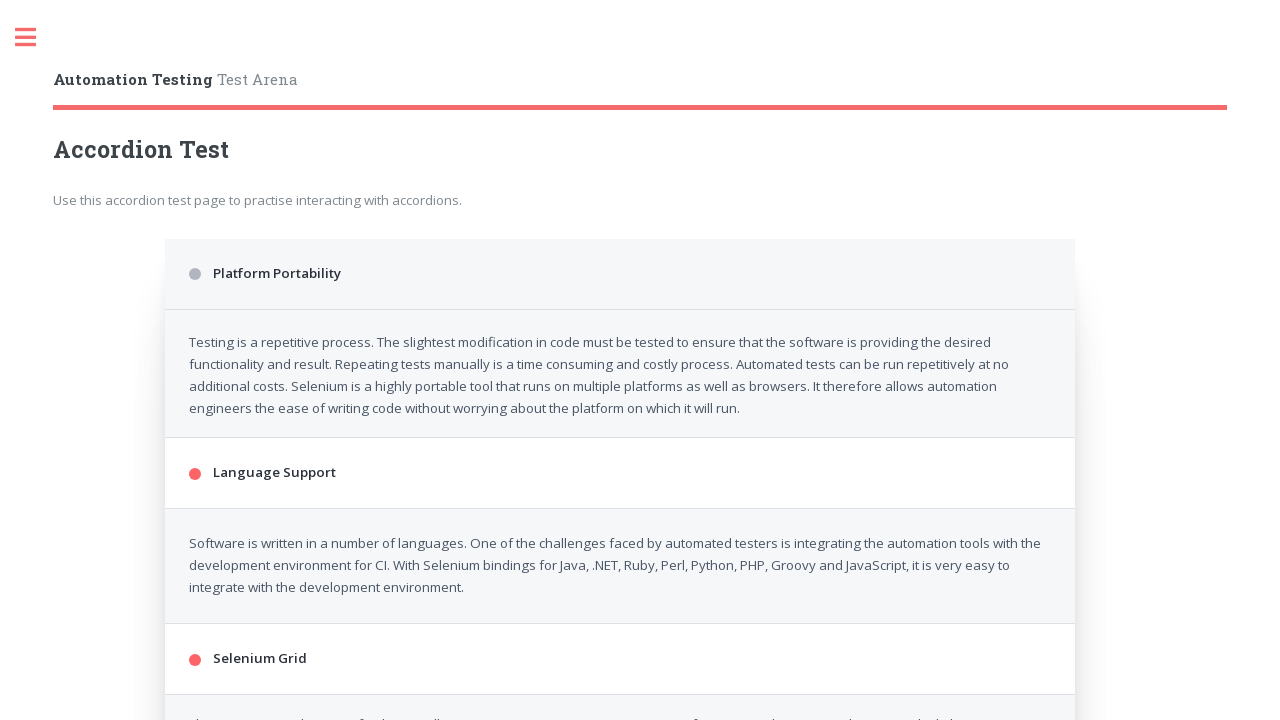

Clicked third accordion section at (620, 345) on .accordion > div:nth-of-type(3)
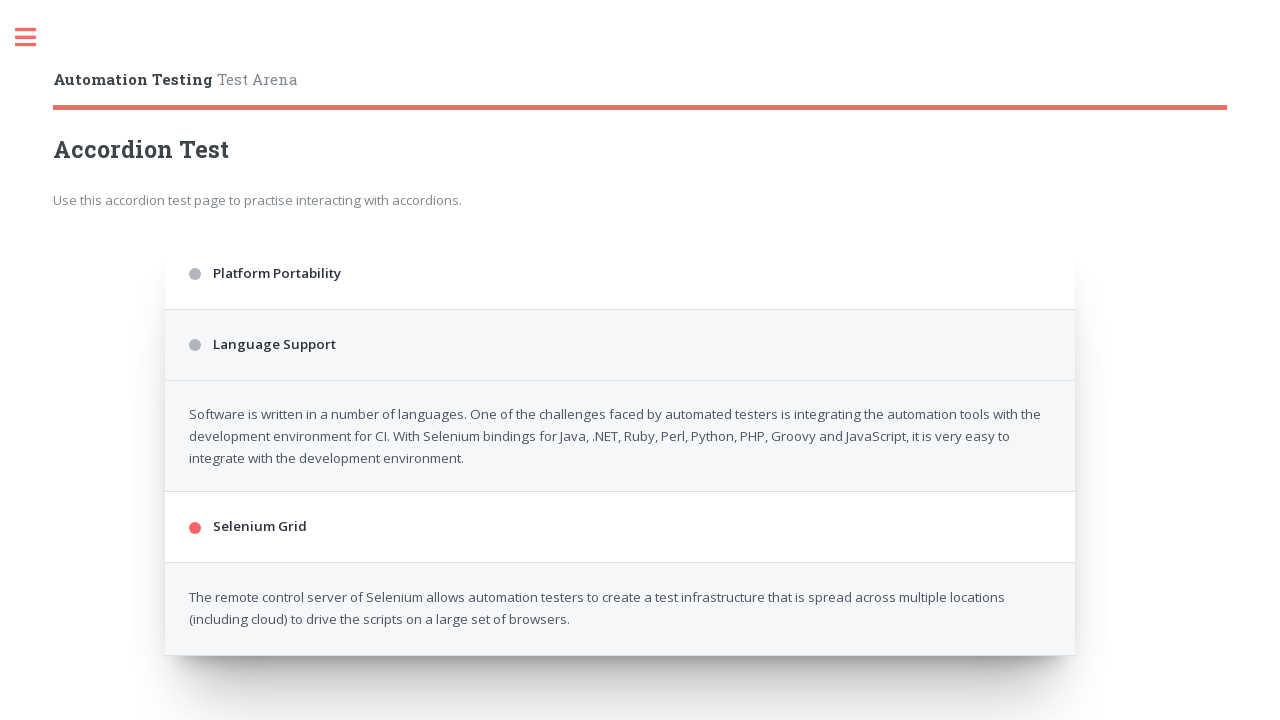

Clicked fifth accordion section at (620, 416) on .accordion > div:nth-of-type(5)
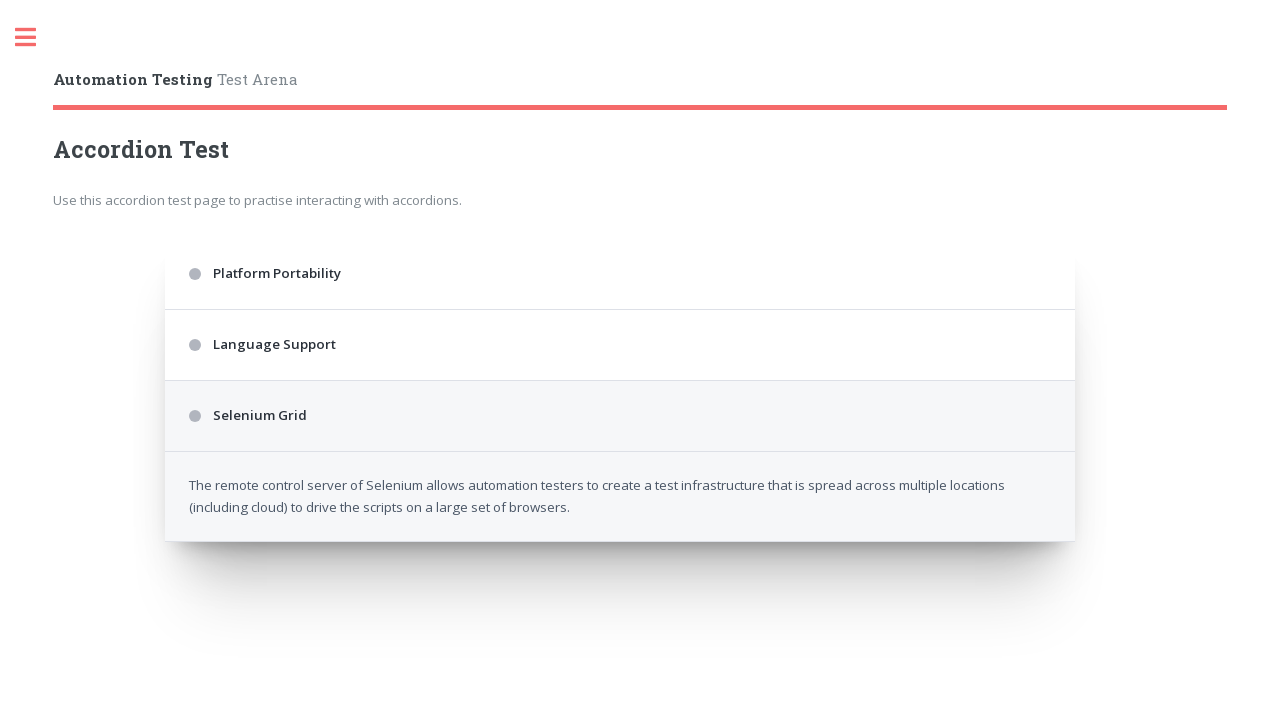

Clicked first accordion section at (620, 274) on .accordion > div:nth-of-type(1)
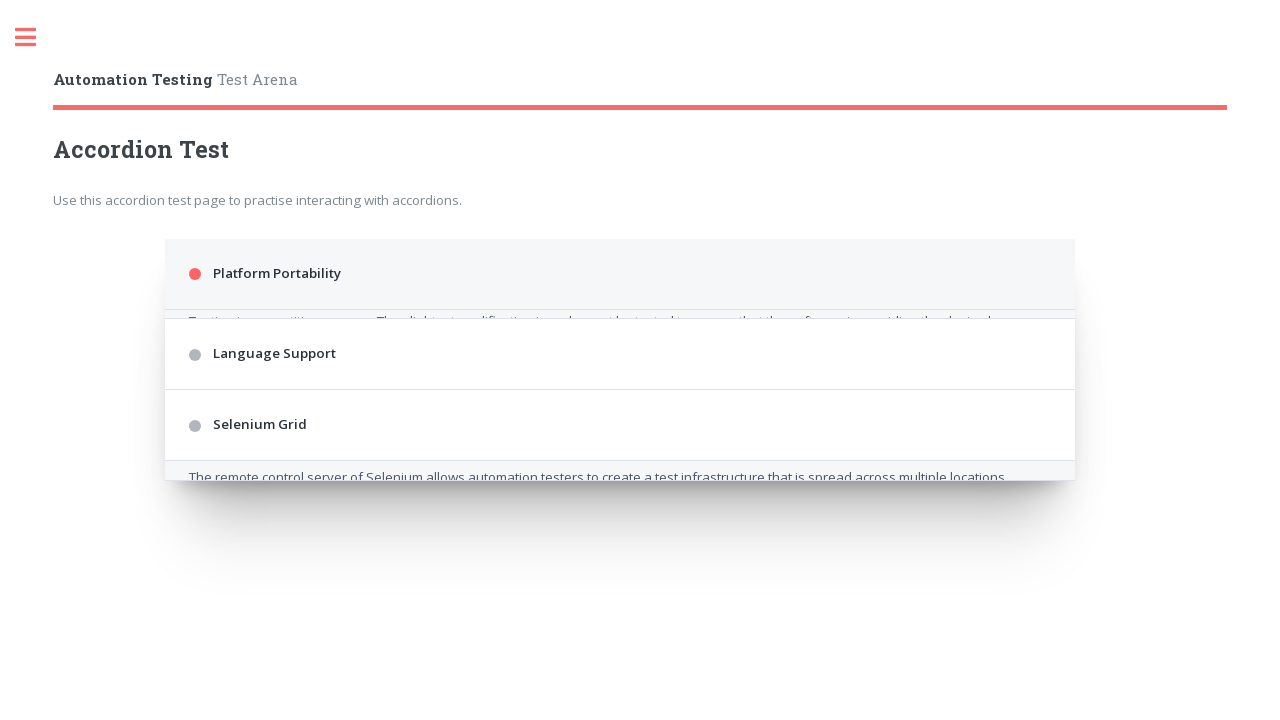

Clicked third accordion section at (620, 482) on .accordion > div:nth-of-type(3)
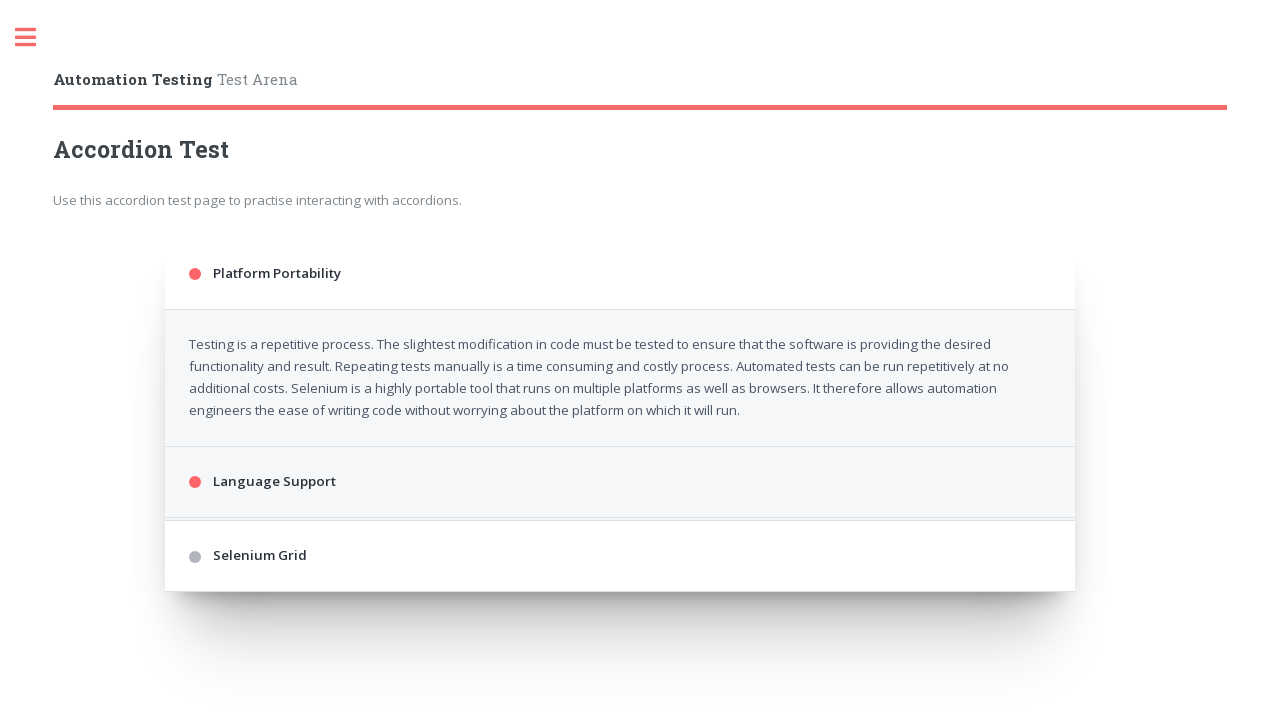

Clicked fifth accordion section at (620, 668) on .accordion > div:nth-of-type(5)
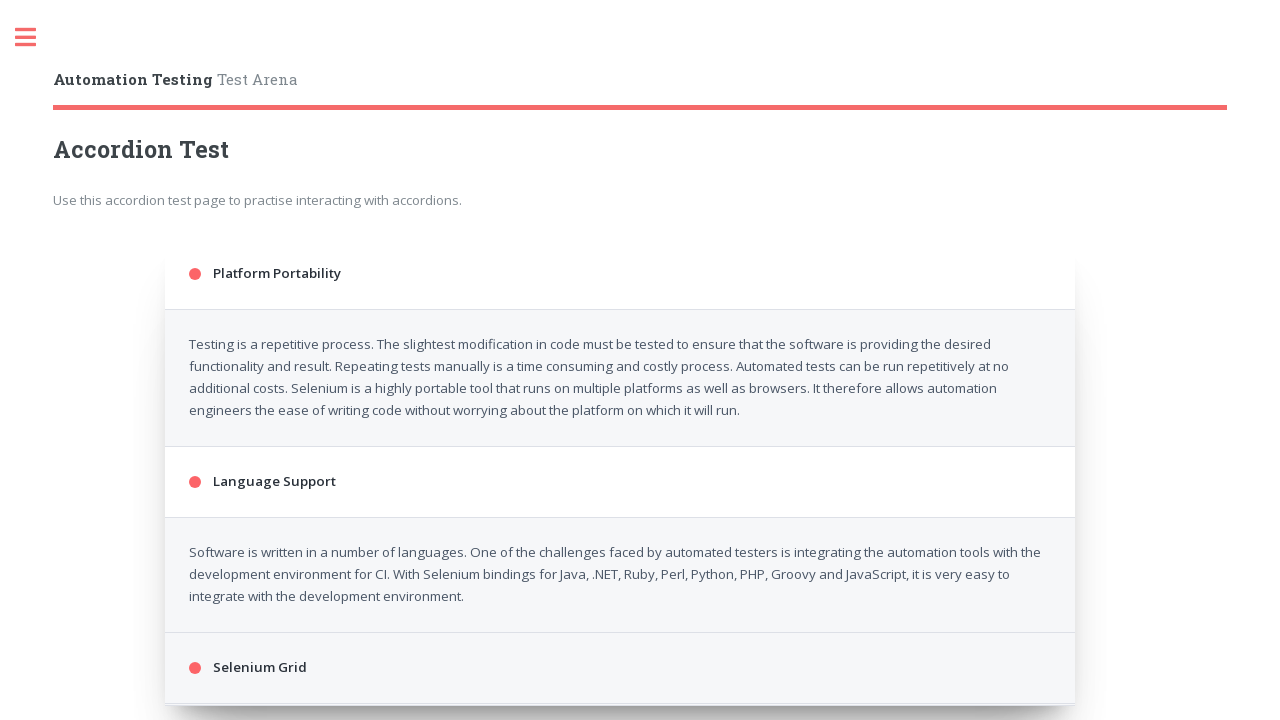

Clicked first accordion section at (620, 274) on .accordion > div:nth-of-type(1)
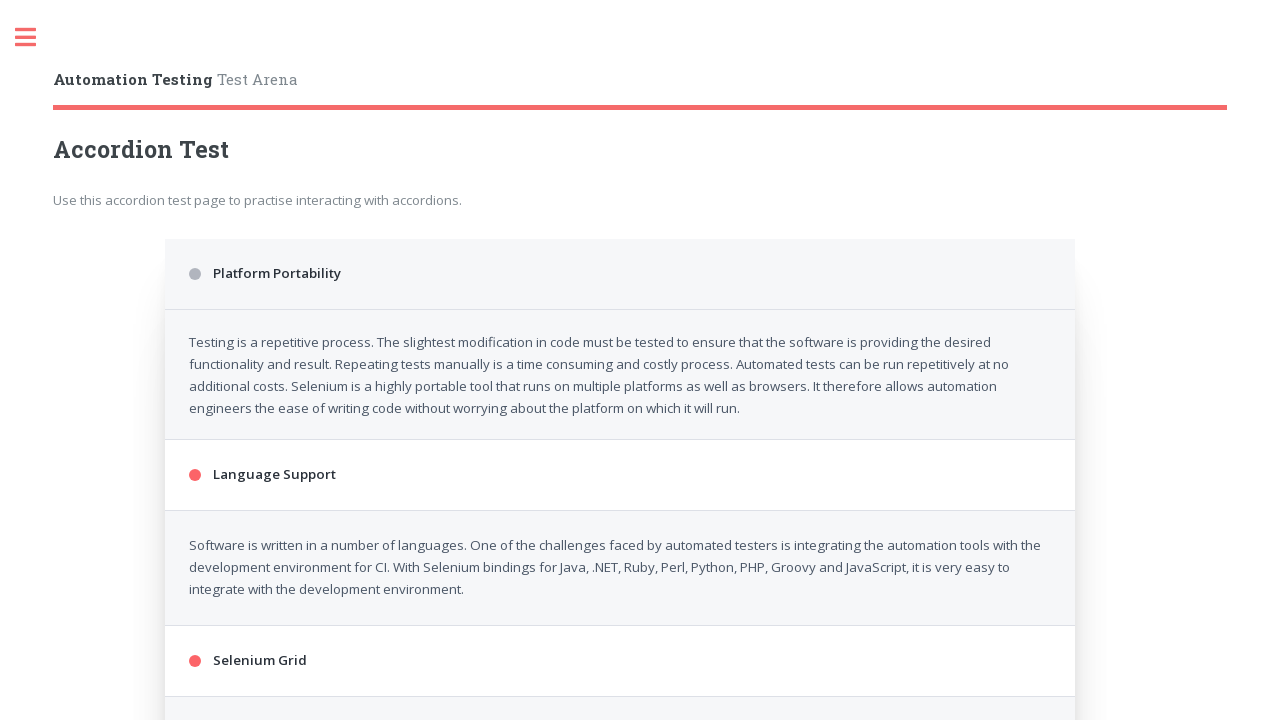

Clicked third accordion section at (620, 345) on .accordion > div:nth-of-type(3)
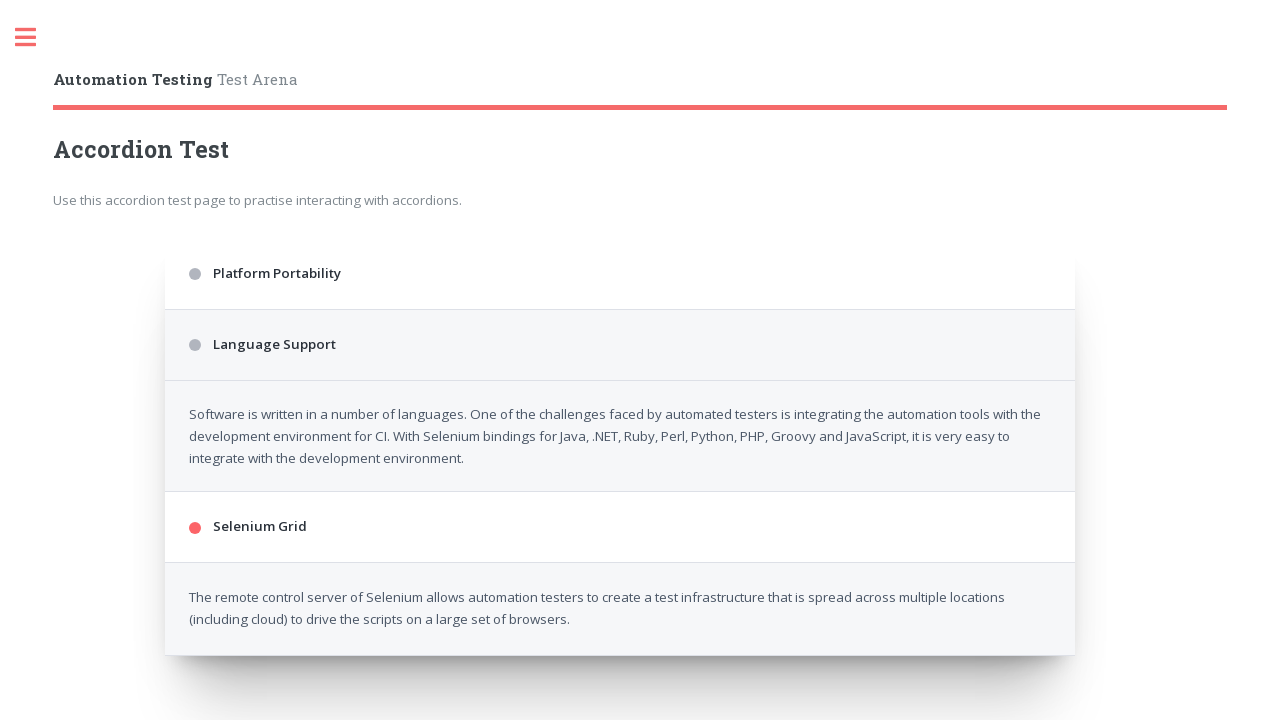

Clicked fifth accordion section at (620, 416) on .accordion > div:nth-of-type(5)
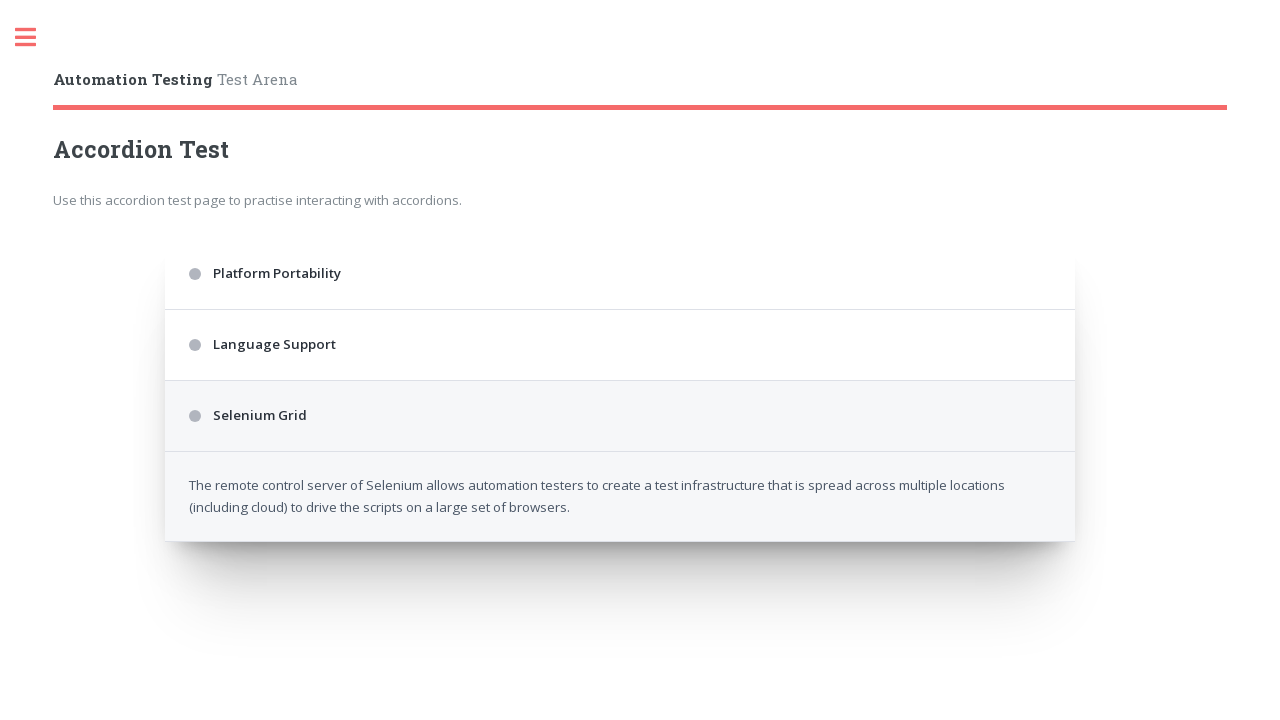

Clicked first accordion section at (620, 274) on .accordion > div:nth-of-type(1)
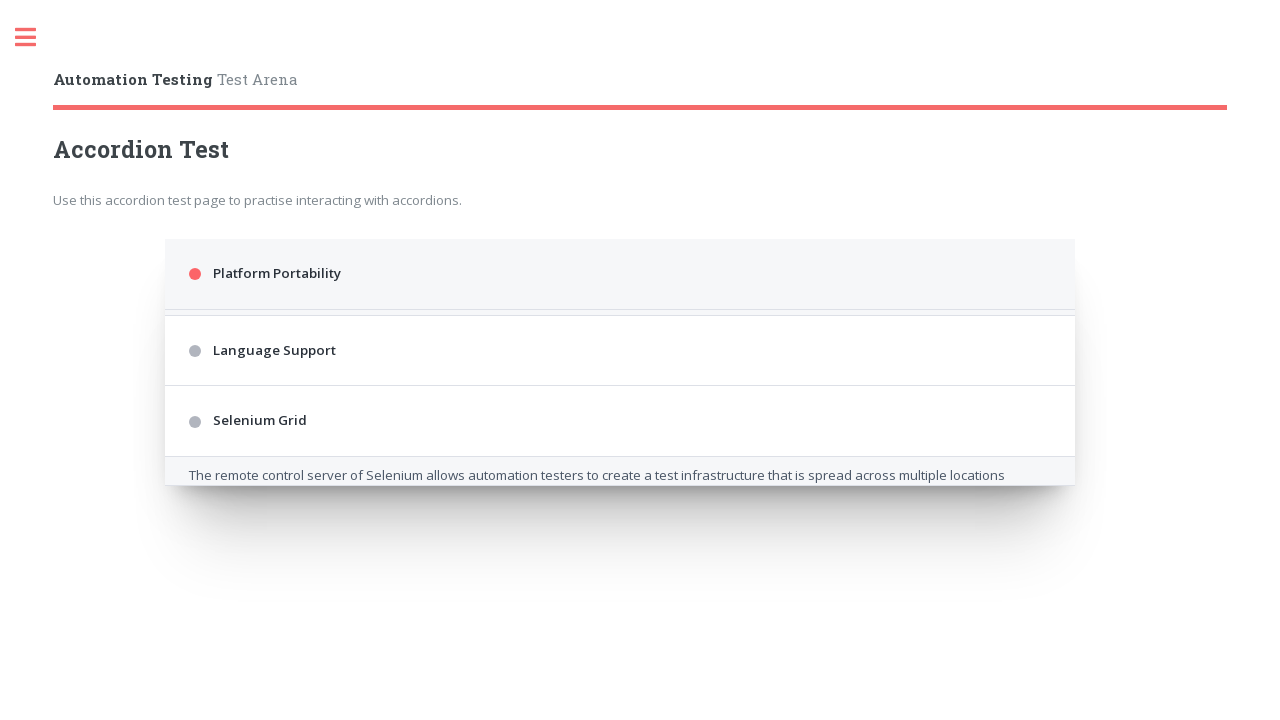

Clicked third accordion section at (620, 482) on .accordion > div:nth-of-type(3)
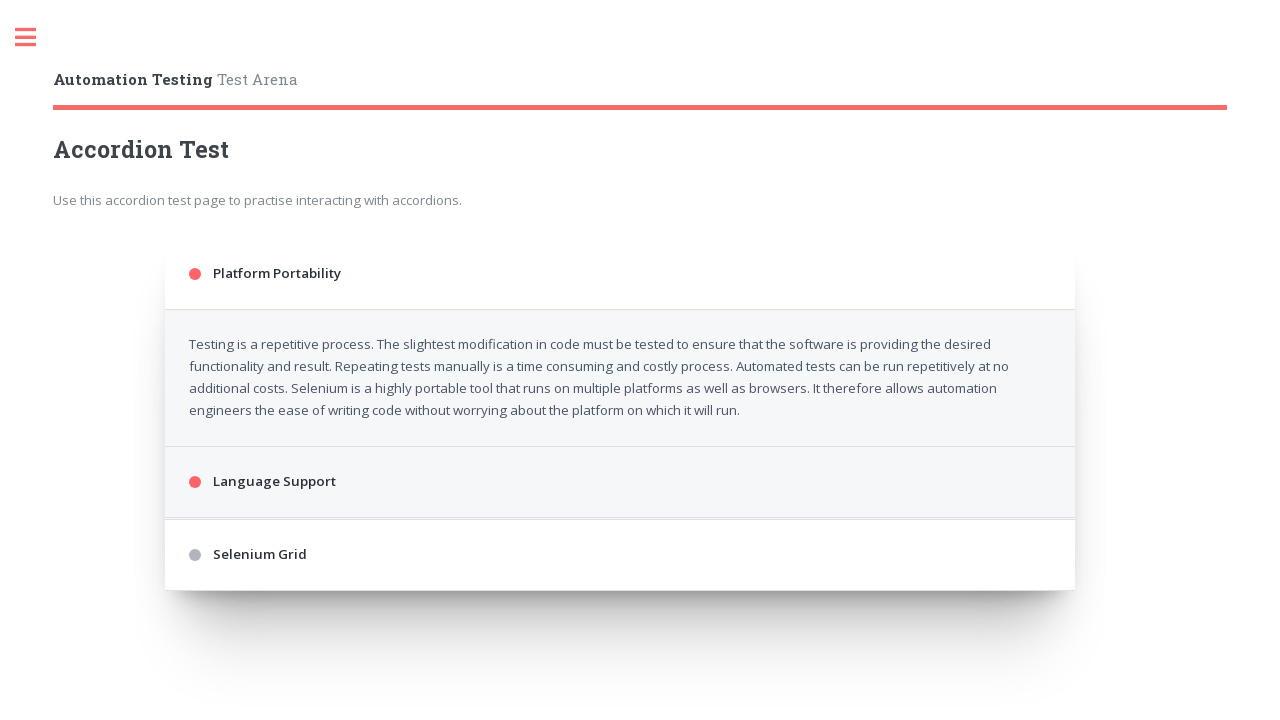

Clicked fifth accordion section at (620, 656) on .accordion > div:nth-of-type(5)
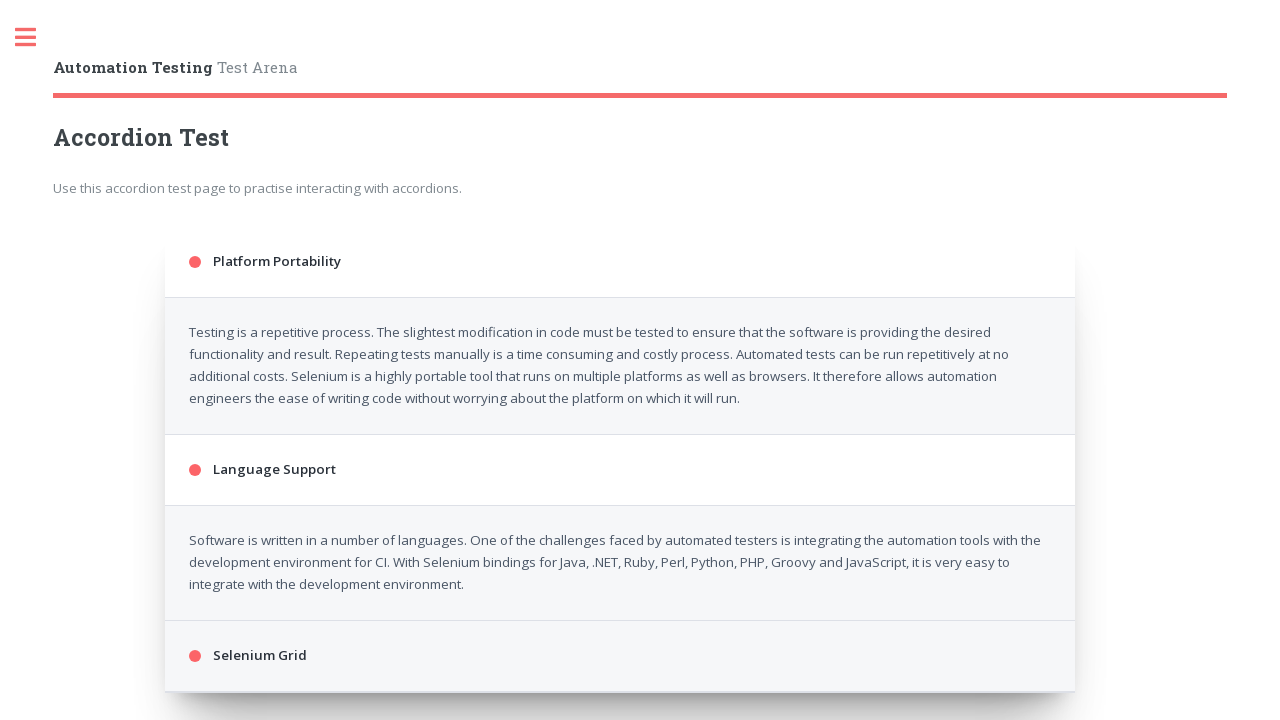

Clicked first accordion section at (620, 262) on .accordion > div:nth-of-type(1)
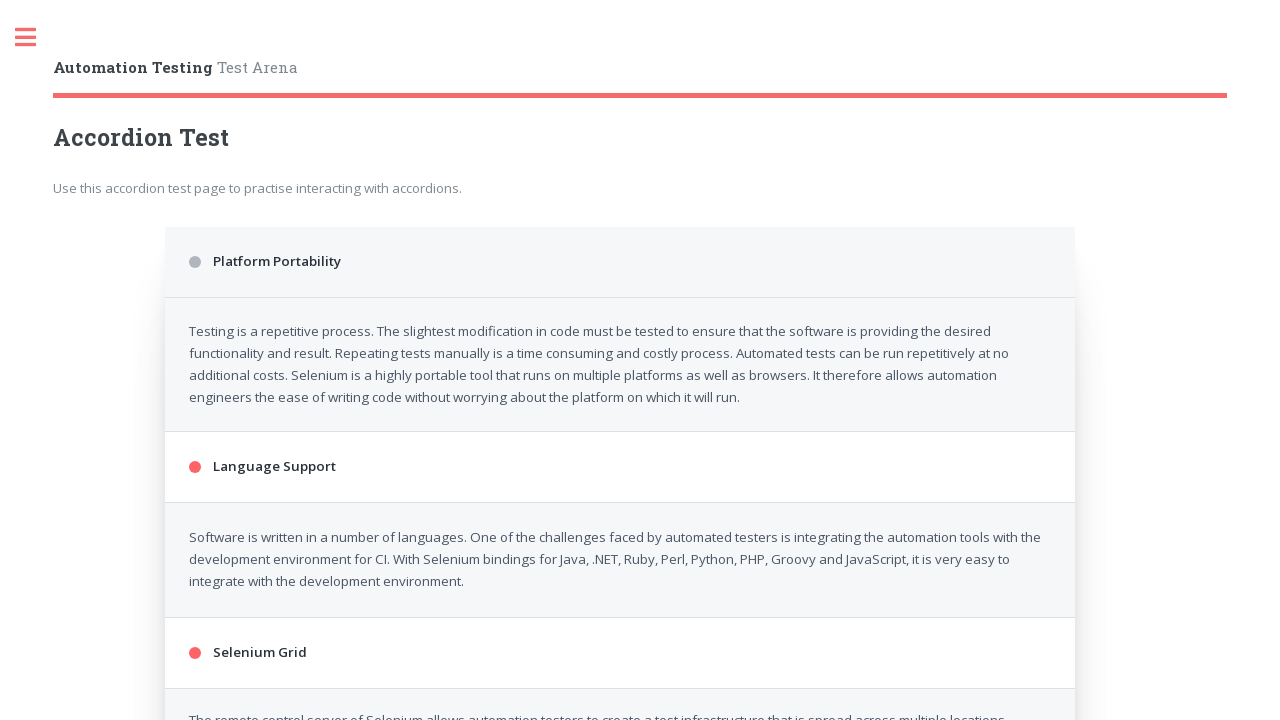

Clicked third accordion section at (620, 345) on .accordion > div:nth-of-type(3)
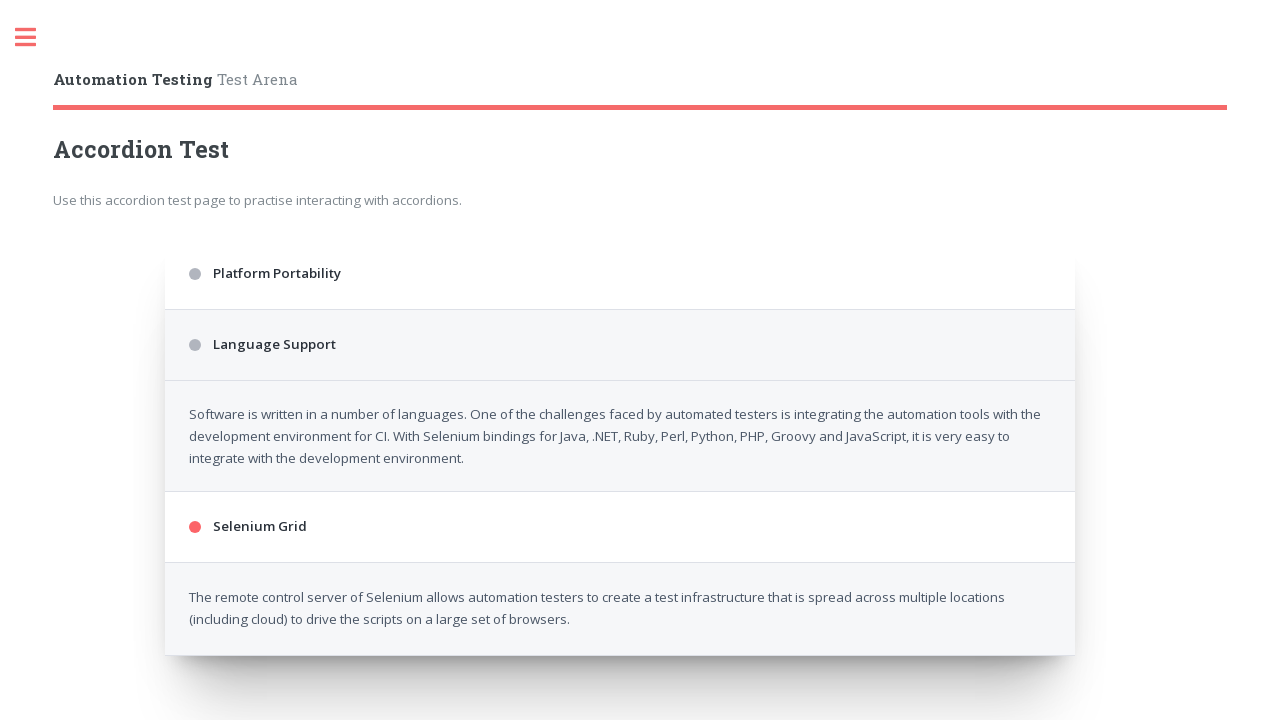

Clicked fifth accordion section at (620, 416) on .accordion > div:nth-of-type(5)
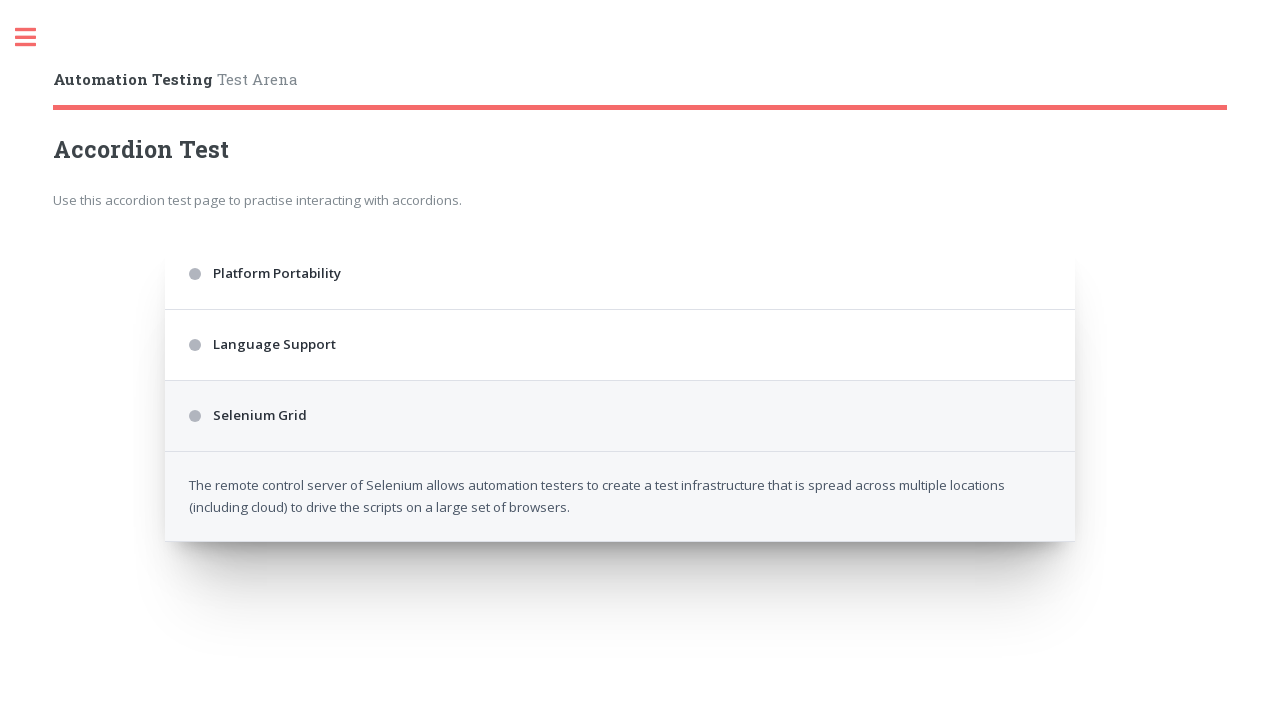

Clicked first accordion section at (620, 274) on .accordion > div:nth-of-type(1)
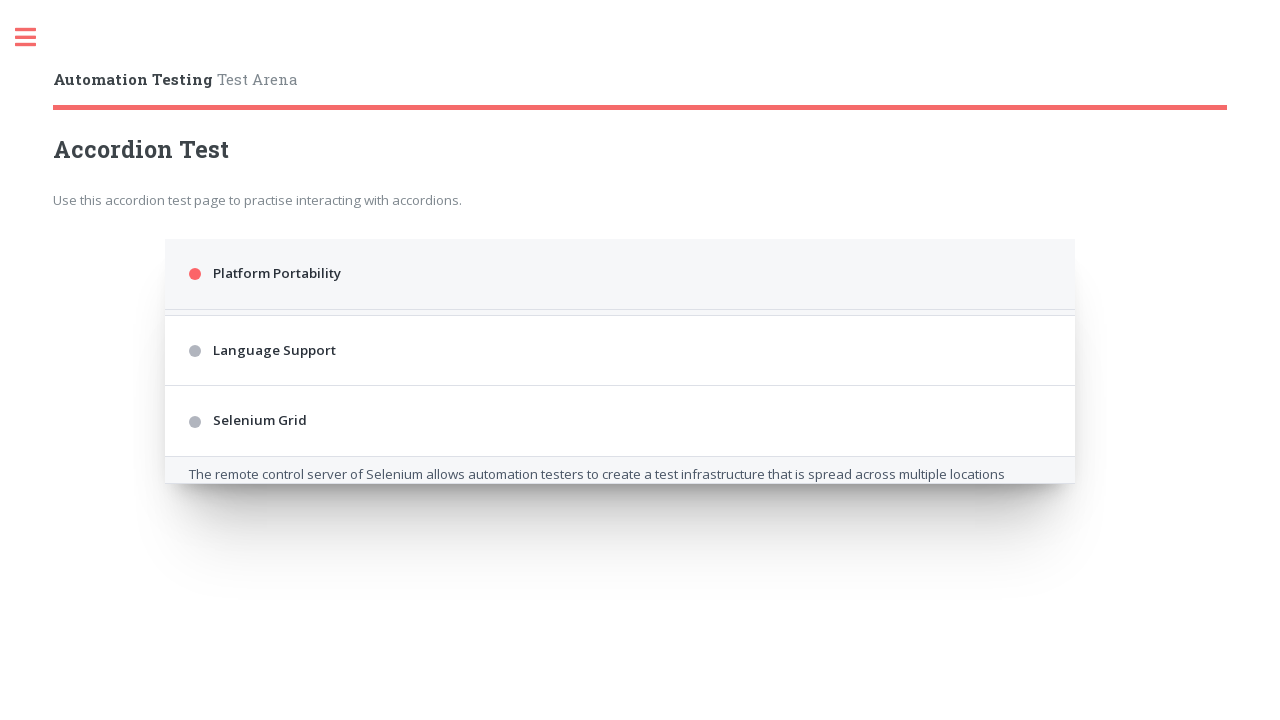

Clicked third accordion section at (620, 482) on .accordion > div:nth-of-type(3)
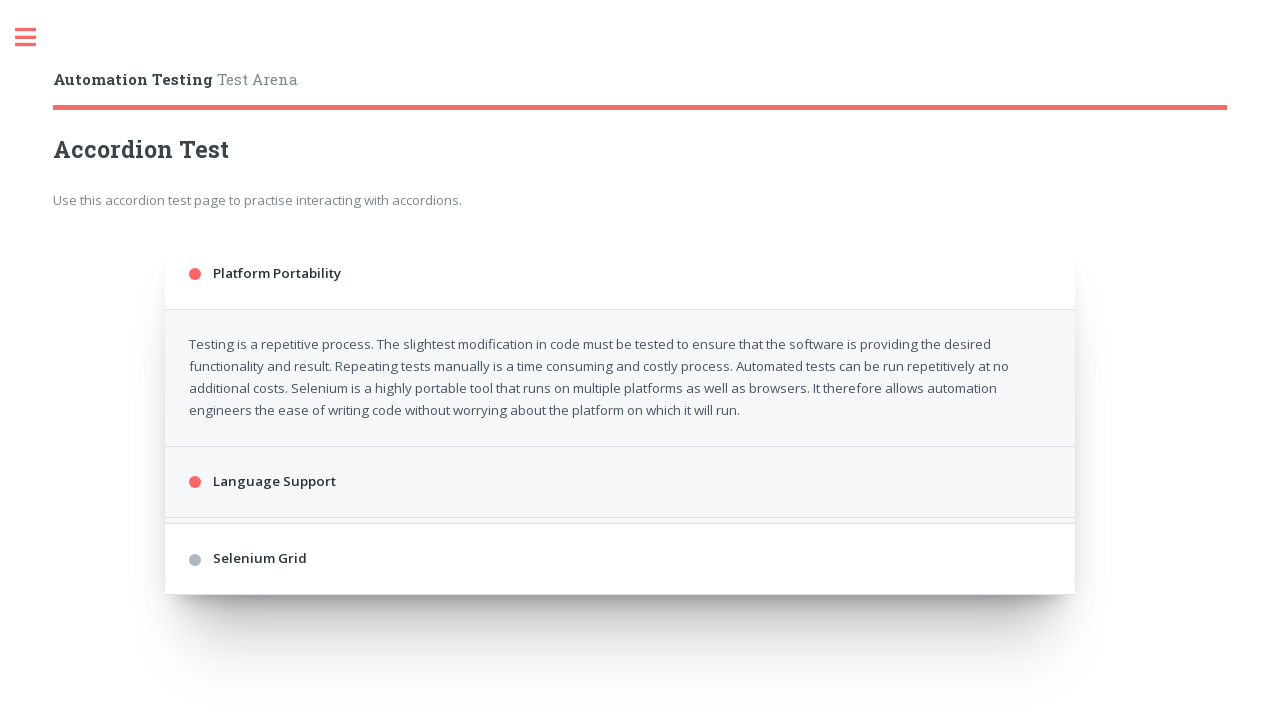

Clicked fifth accordion section at (620, 656) on .accordion > div:nth-of-type(5)
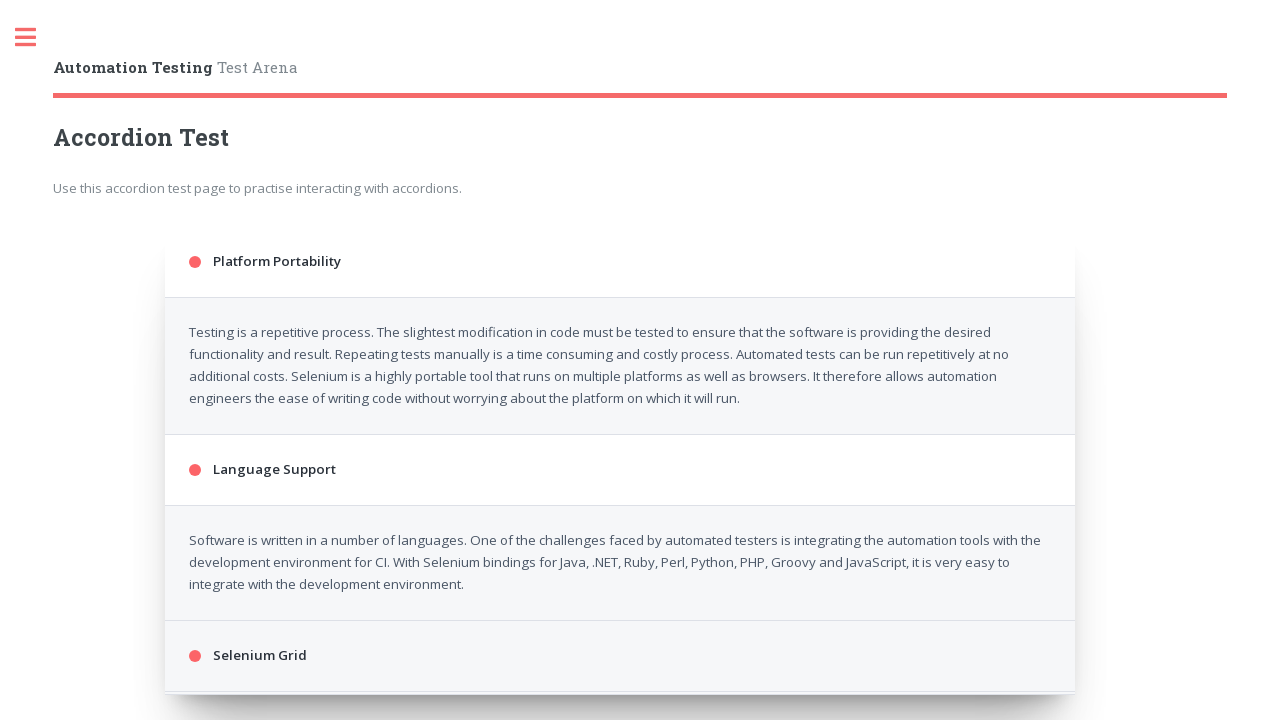

Clicked first accordion section at (620, 262) on .accordion > div:nth-of-type(1)
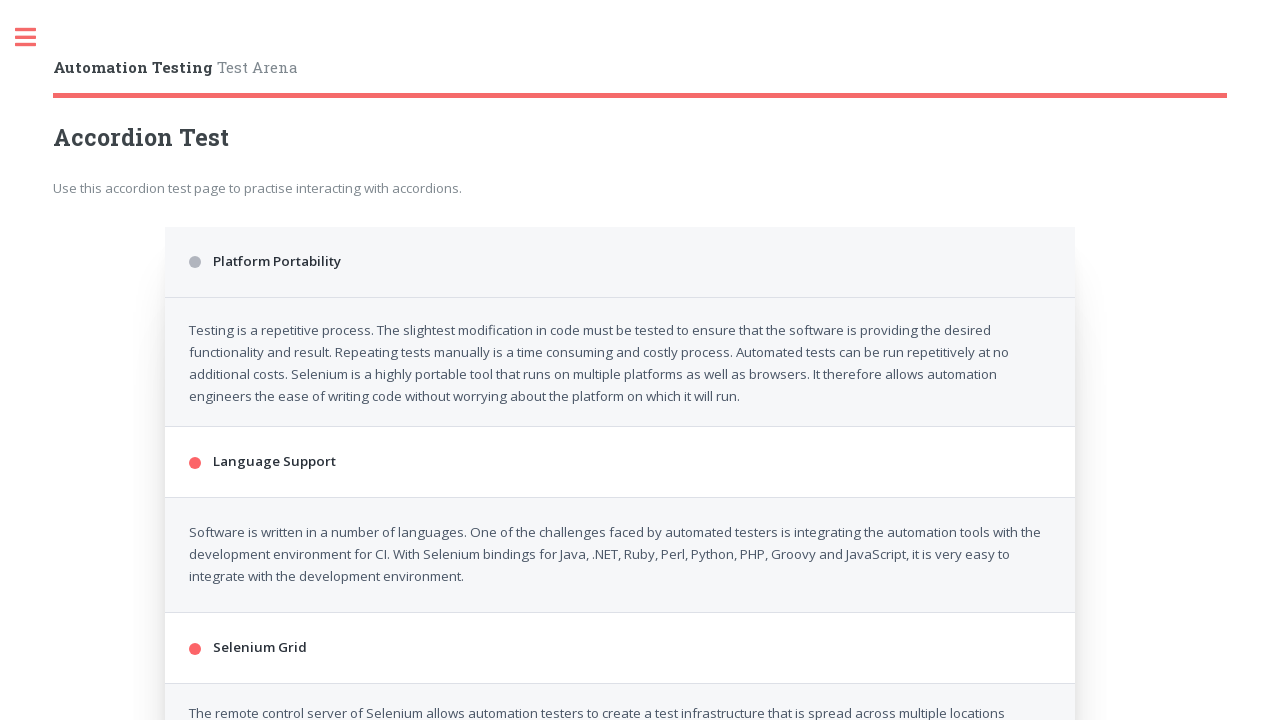

Clicked third accordion section at (620, 345) on .accordion > div:nth-of-type(3)
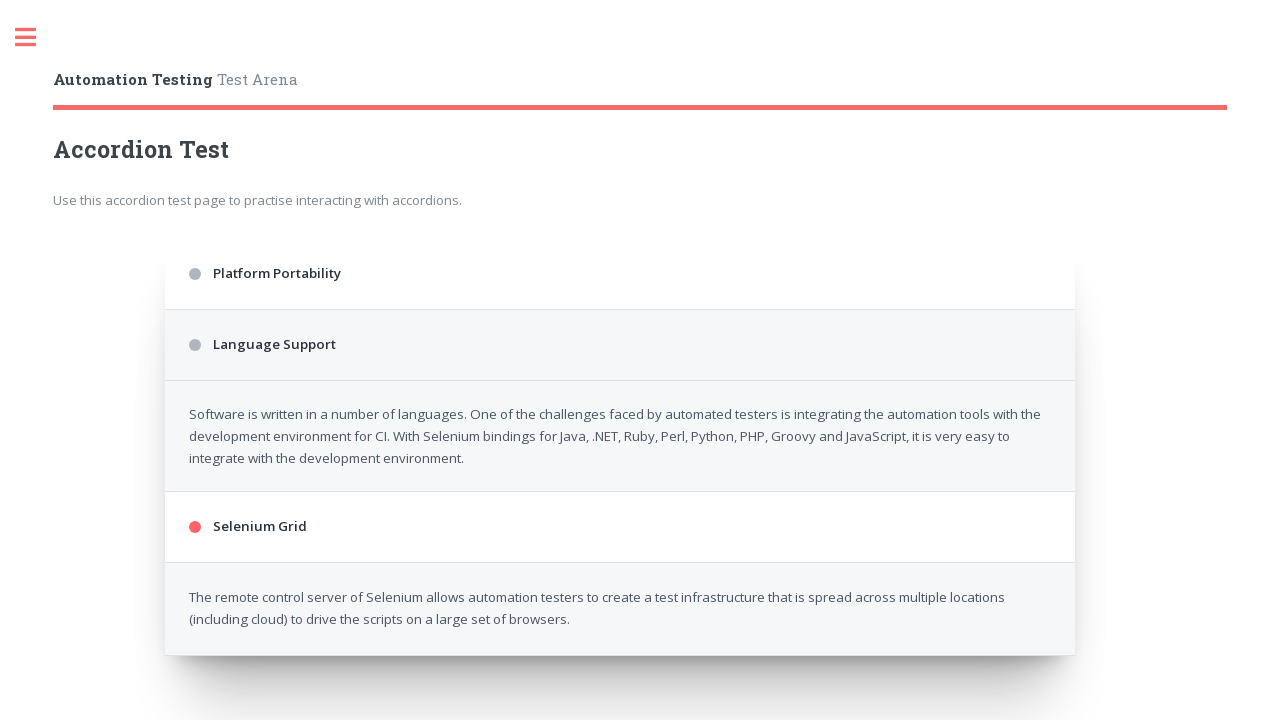

Clicked fifth accordion section at (620, 416) on .accordion > div:nth-of-type(5)
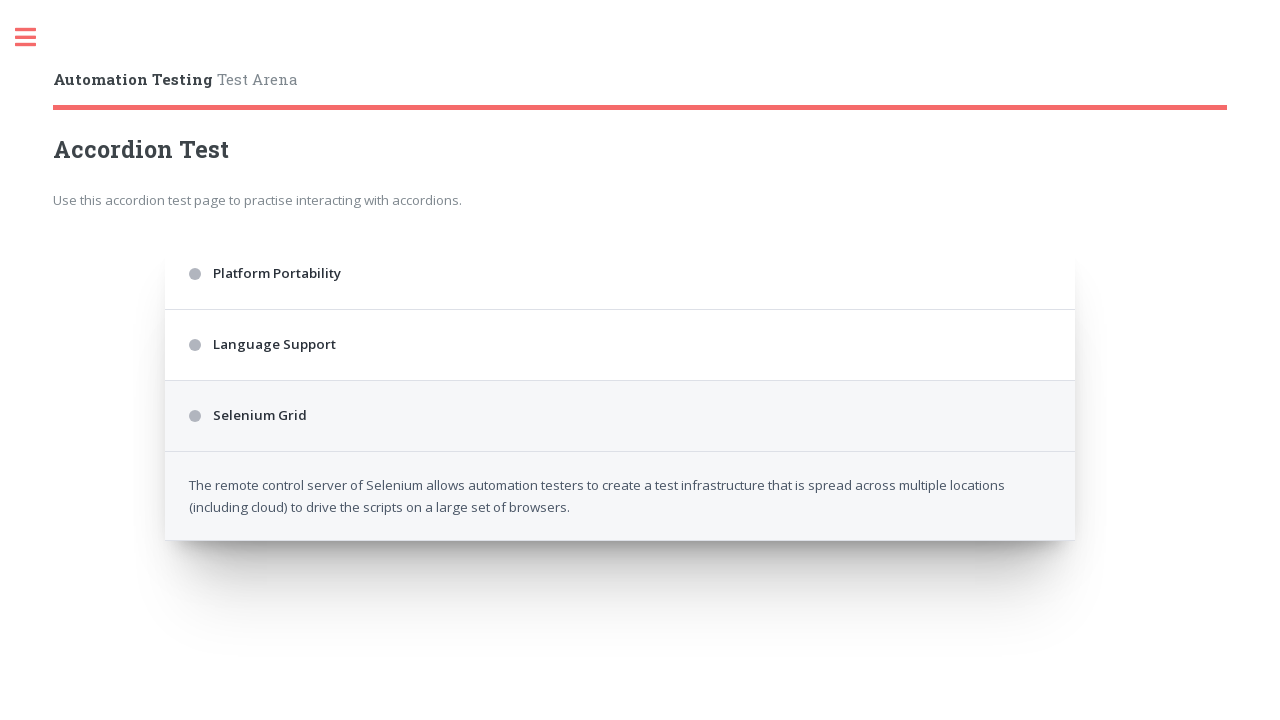

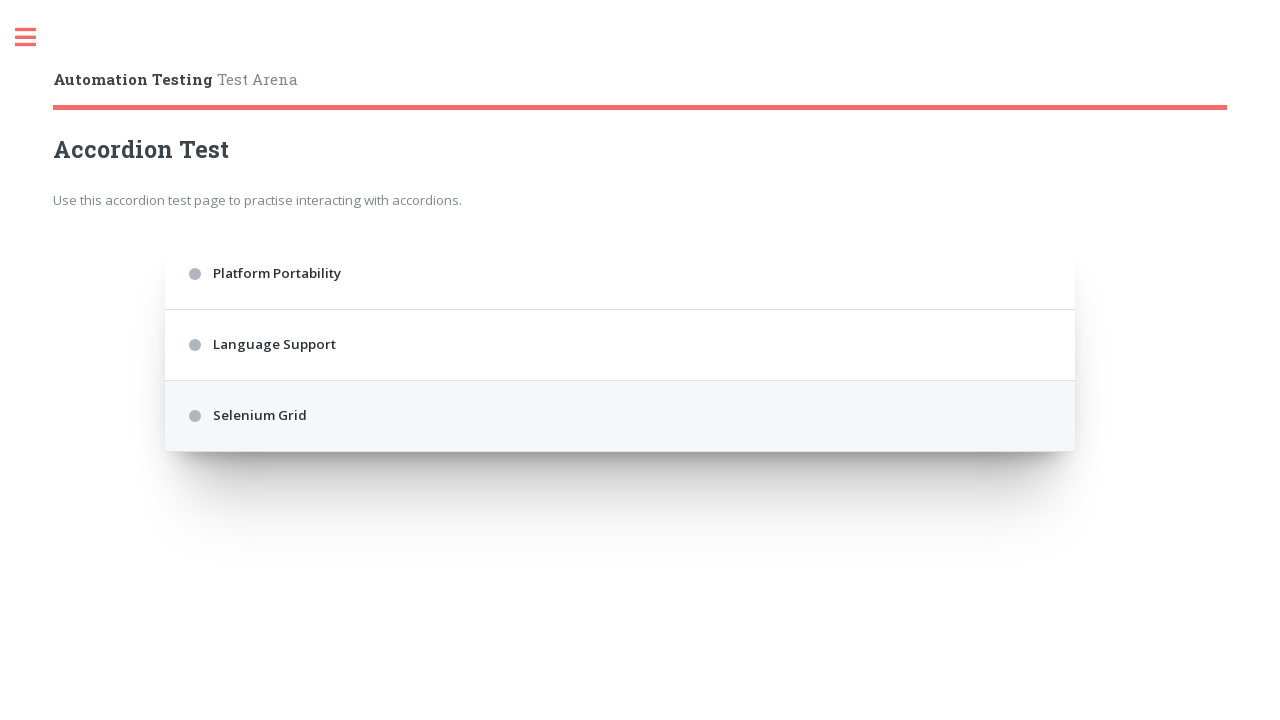